Tests interaction with nested iframes by switching between frames and filling form fields in parent and child frames

Starting URL: https://letcode.in/frame

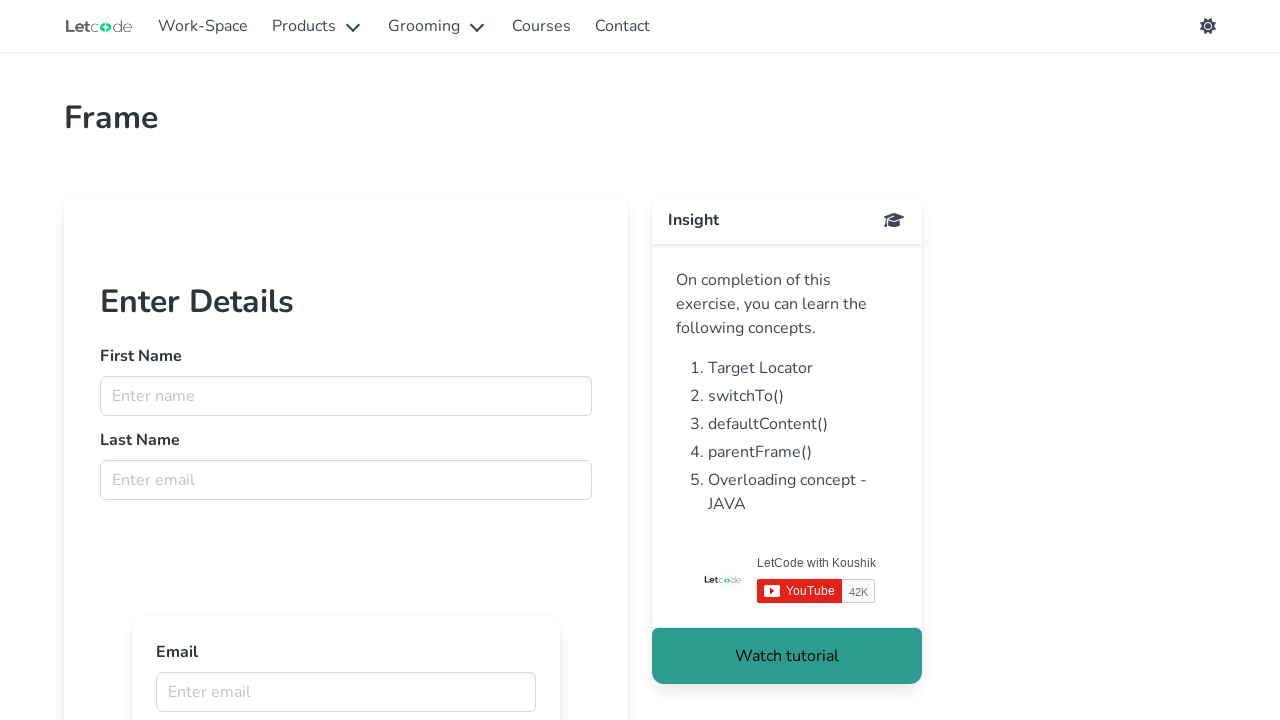

Located first iframe with id 'firstFr'
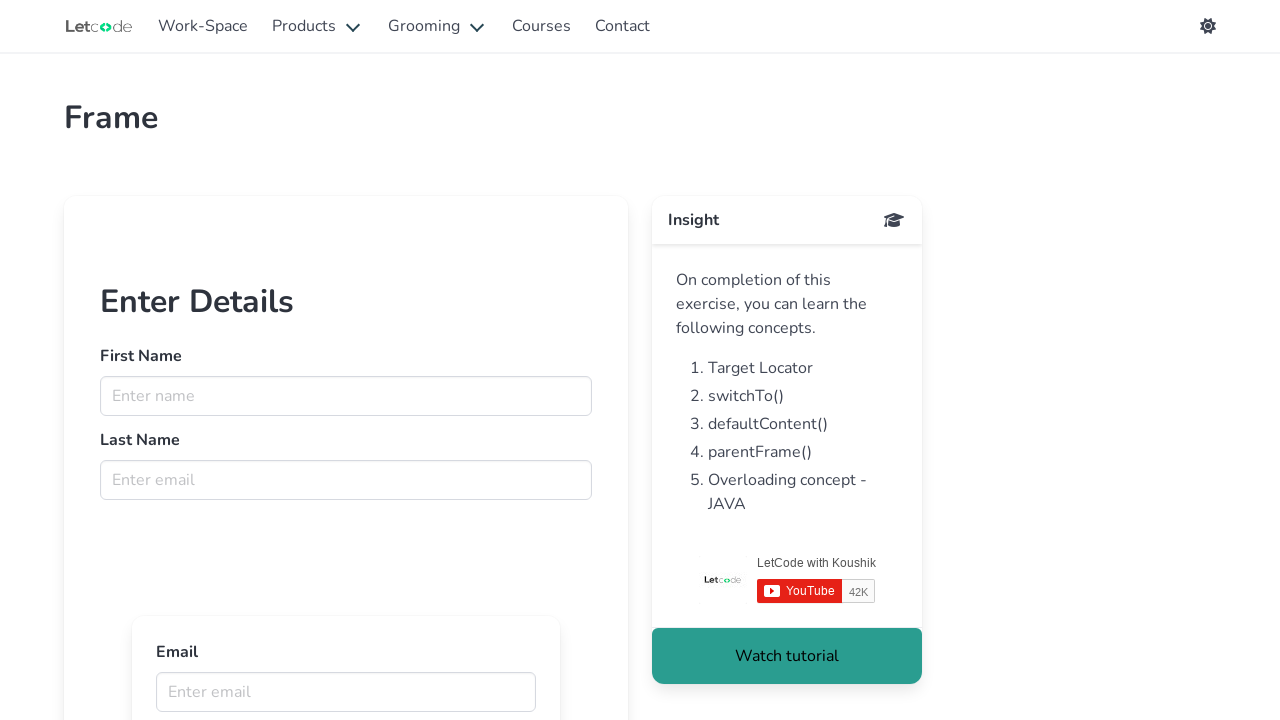

Filled first name field with 'faizan' in first iframe on iframe#firstFr >> internal:control=enter-frame >> input[name='fname']
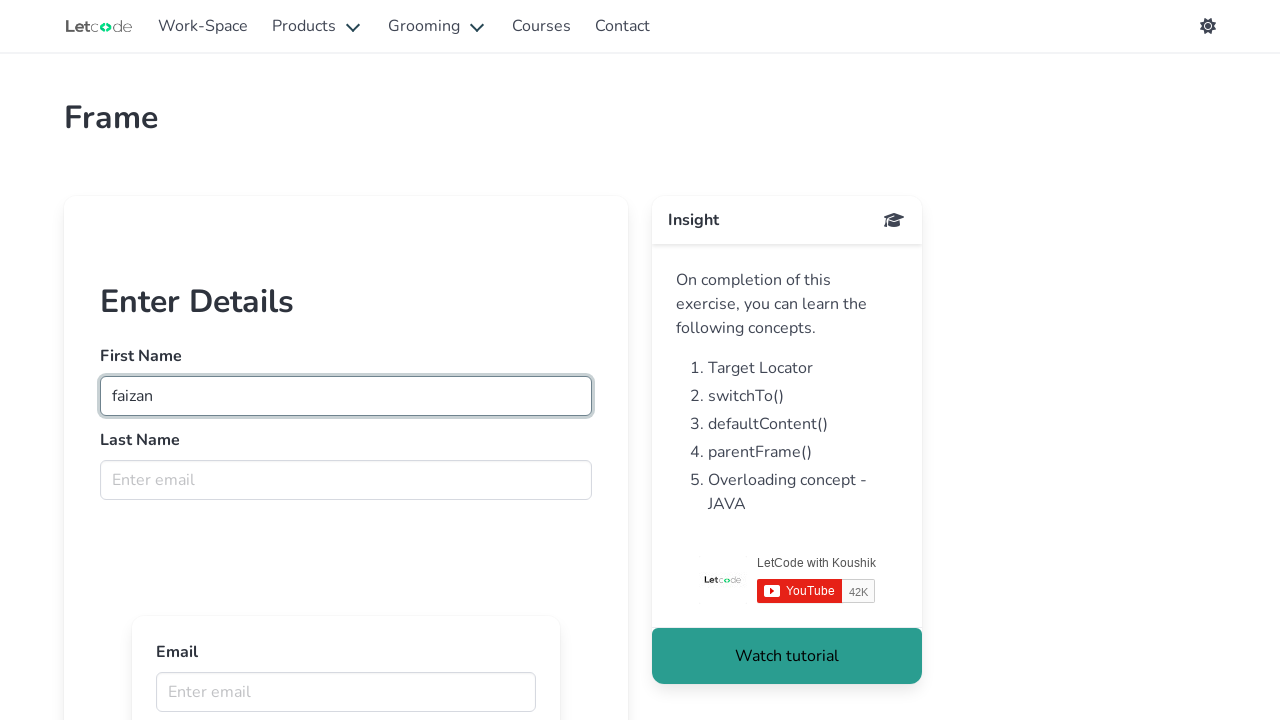

Filled last name field with 'mf' in first iframe on iframe#firstFr >> internal:control=enter-frame >> input[name='lname']
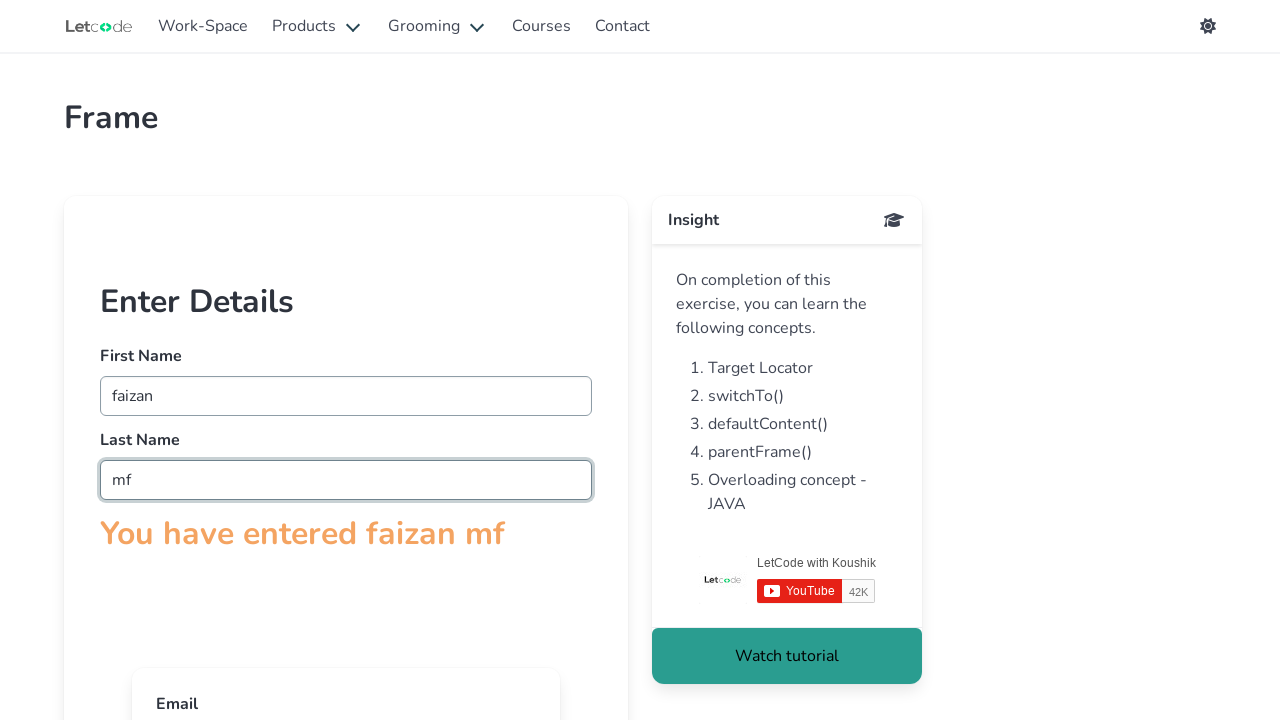

Located nested iframe within first iframe
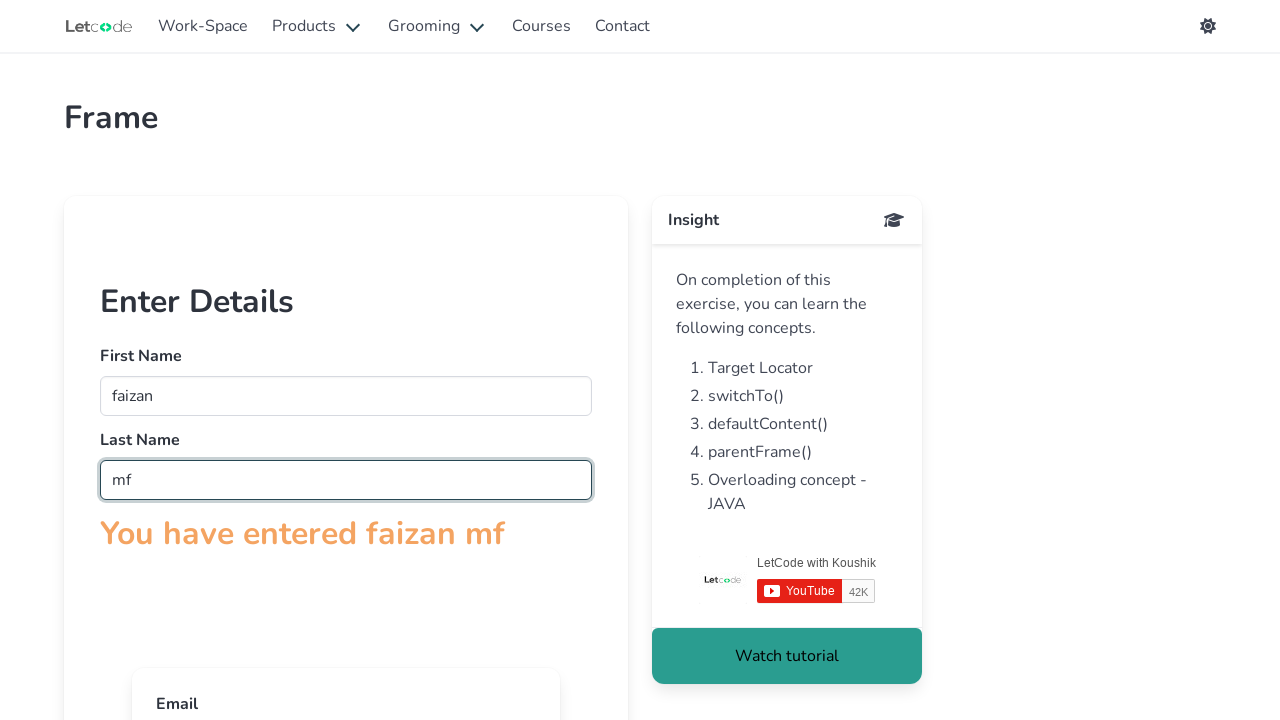

Filled email field with 'test@email.com' in nested iframe on iframe#firstFr >> internal:control=enter-frame >> xpath=/html/body/app-root/app-
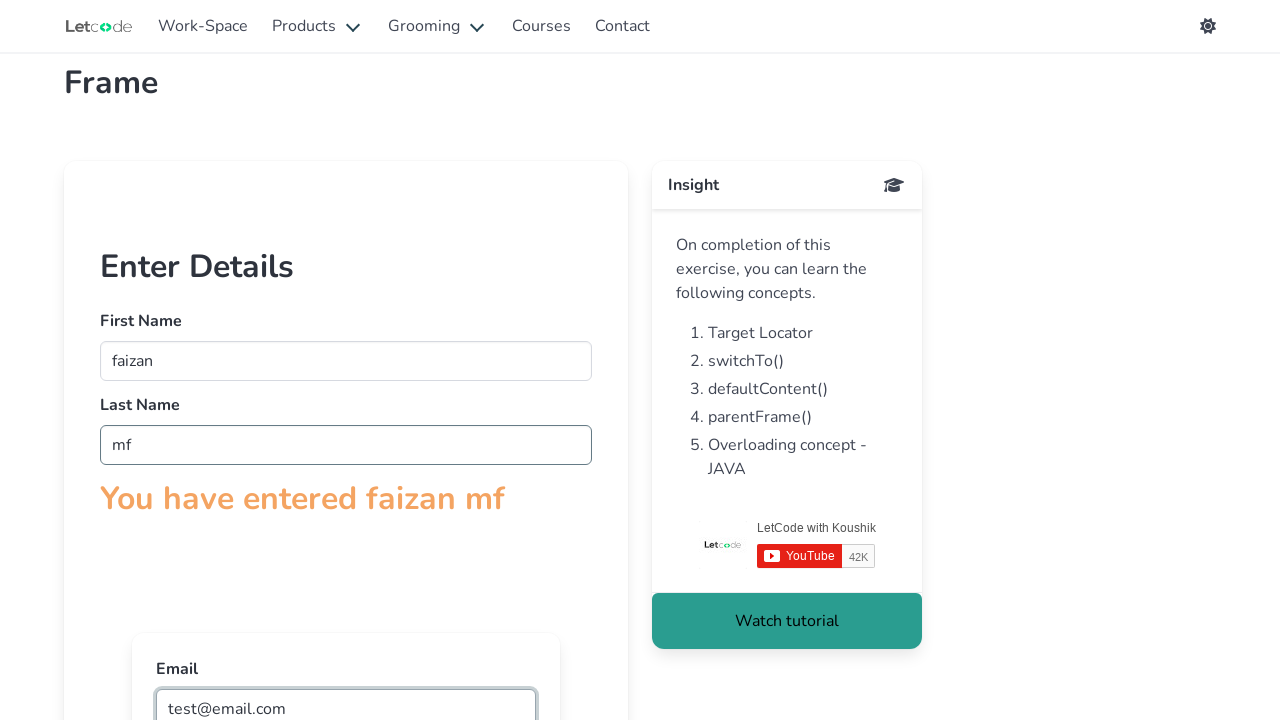

Updated last name field with 'mf mf' in first iframe on iframe#firstFr >> internal:control=enter-frame >> input[name='lname']
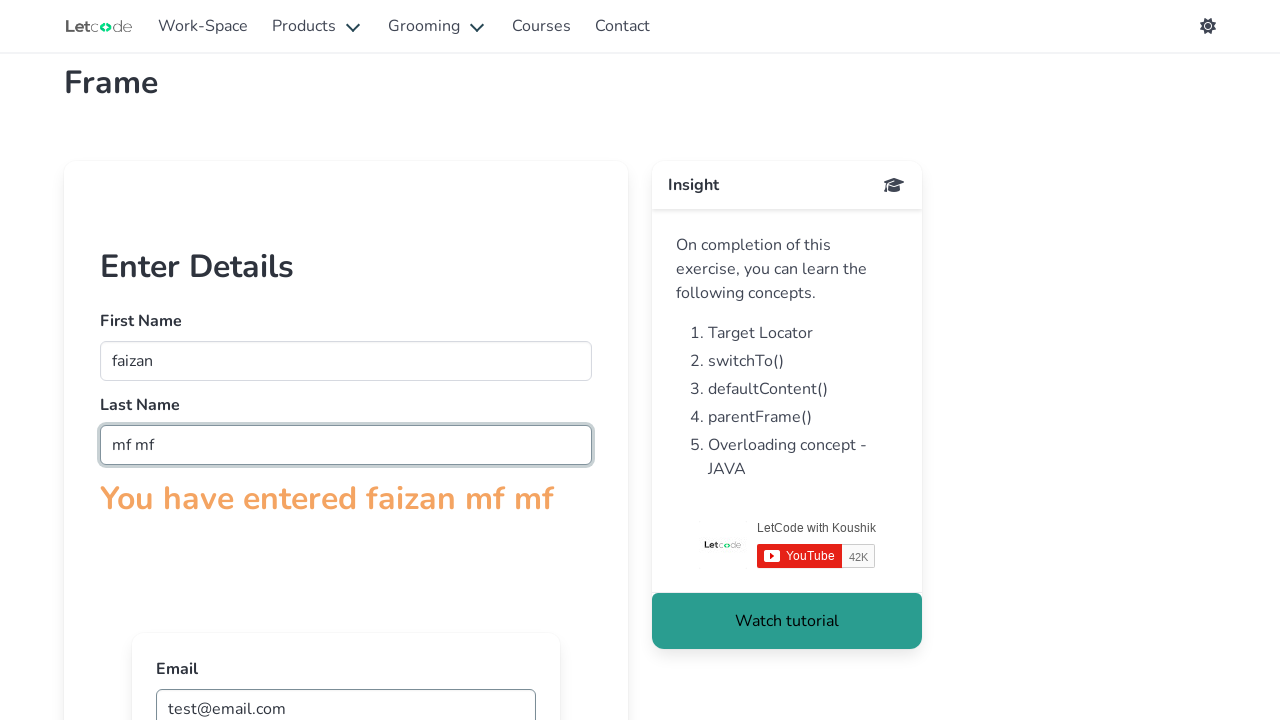

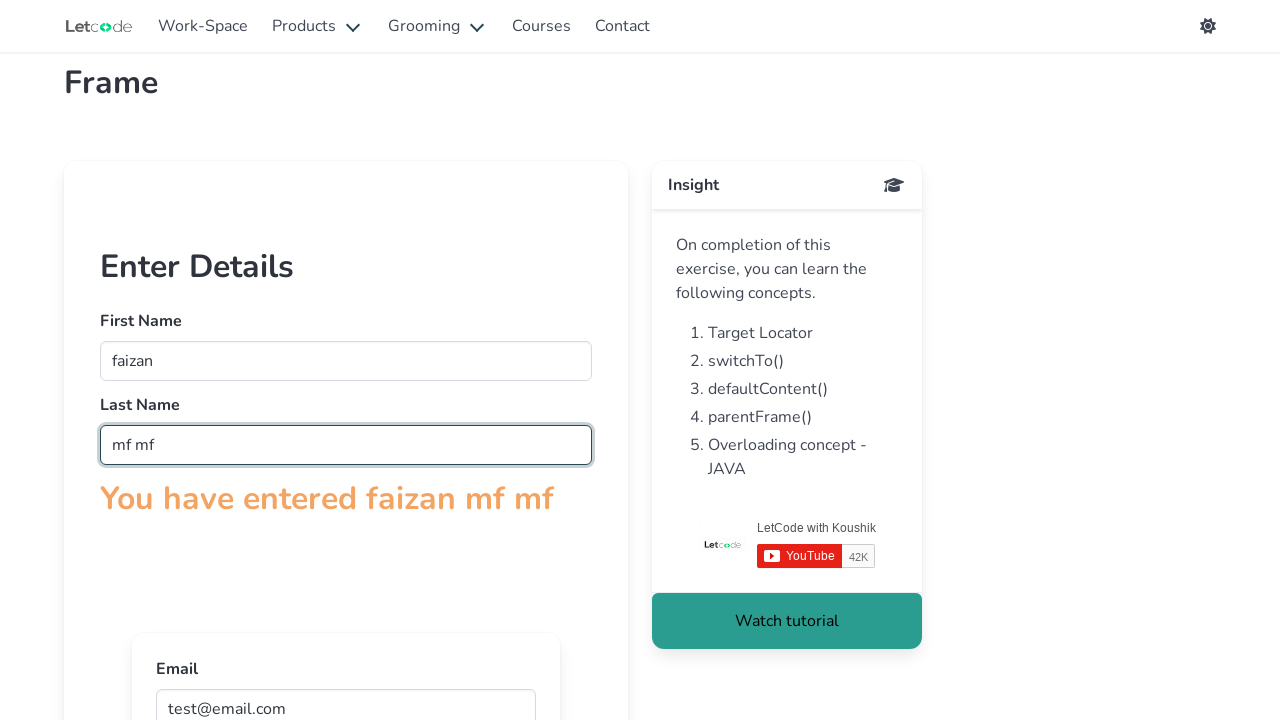